Tests dropdown selection functionality and passenger count adjustment on a travel booking form

Starting URL: https://rahulshettyacademy.com/dropdownsPractise/

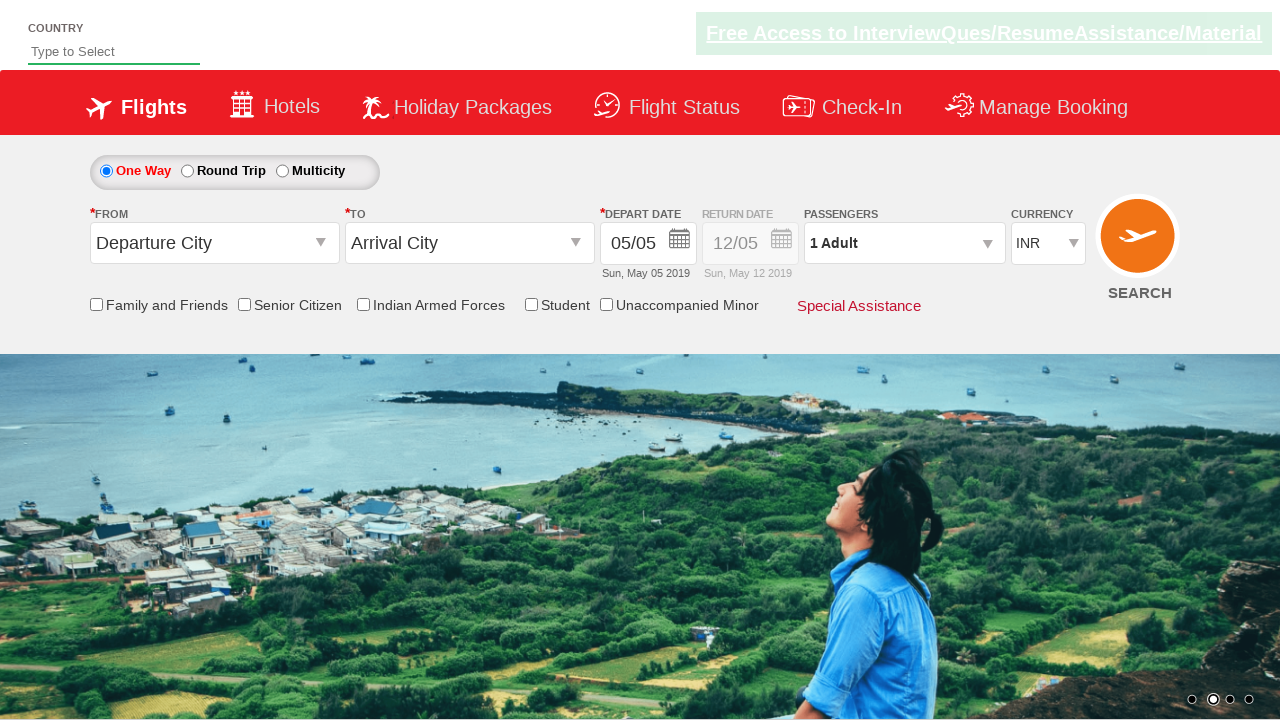

Selected 3rd currency option by index on #ctl00_mainContent_DropDownListCurrency
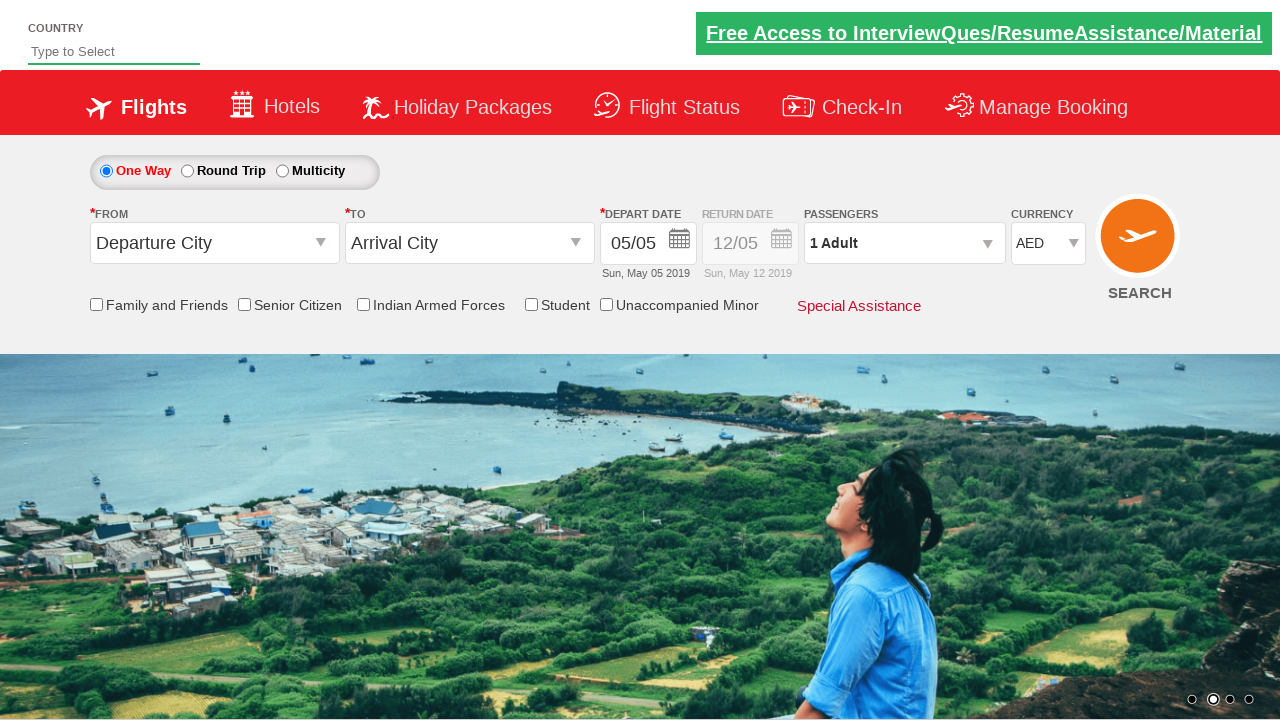

Selected USD from currency dropdown on #ctl00_mainContent_DropDownListCurrency
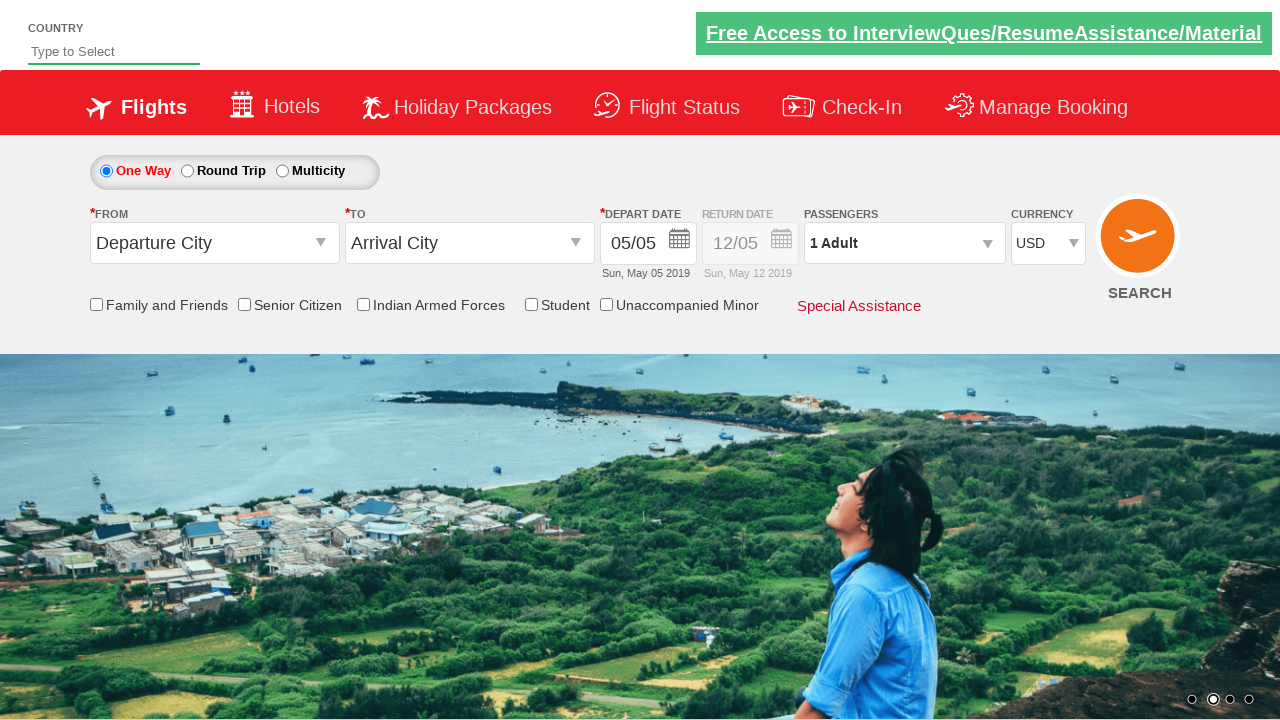

Opened passenger selection panel at (904, 243) on #divpaxinfo
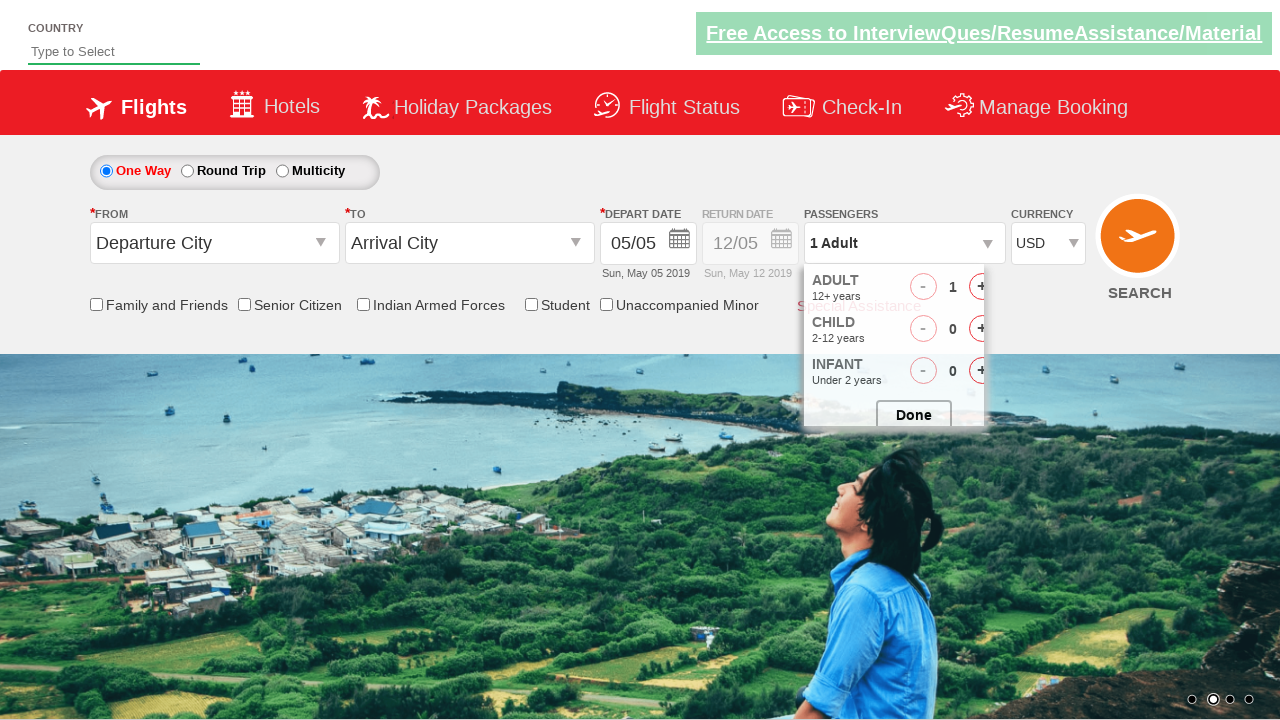

Incremented adult passenger count (click 1 of 4) at (982, 288) on #hrefIncAdt
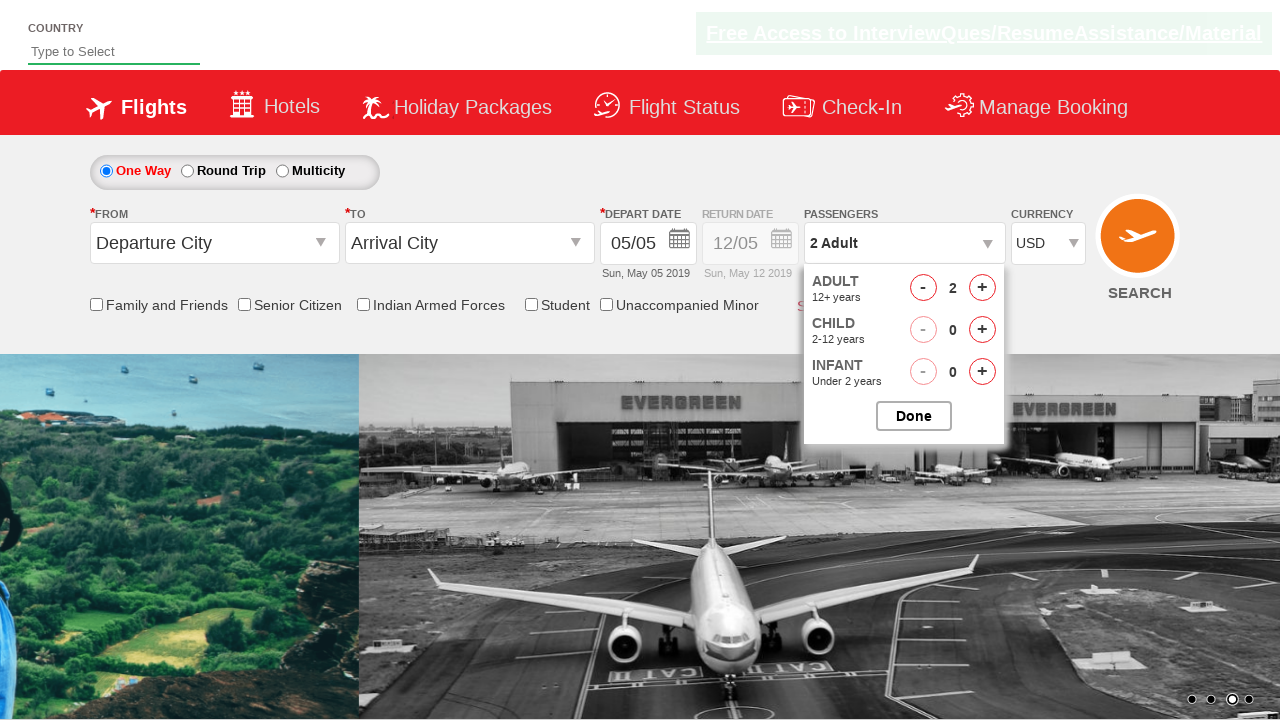

Incremented adult passenger count (click 2 of 4) at (982, 288) on #hrefIncAdt
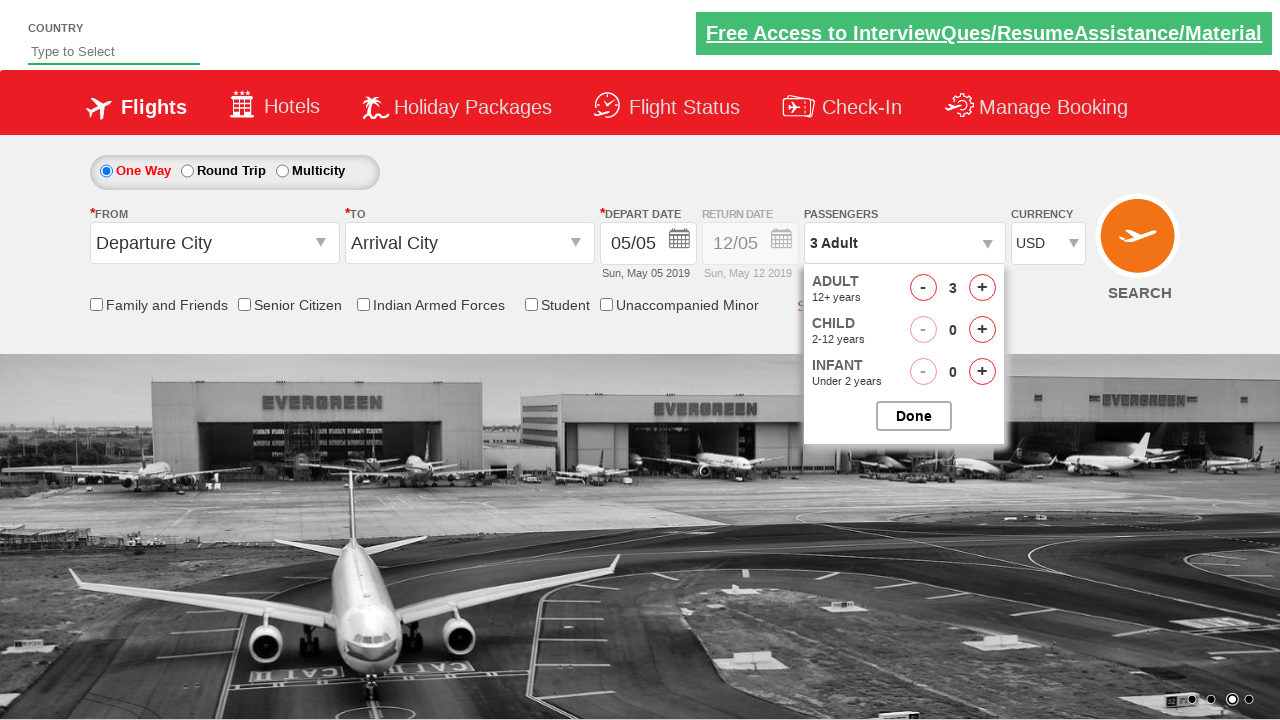

Incremented adult passenger count (click 3 of 4) at (982, 288) on #hrefIncAdt
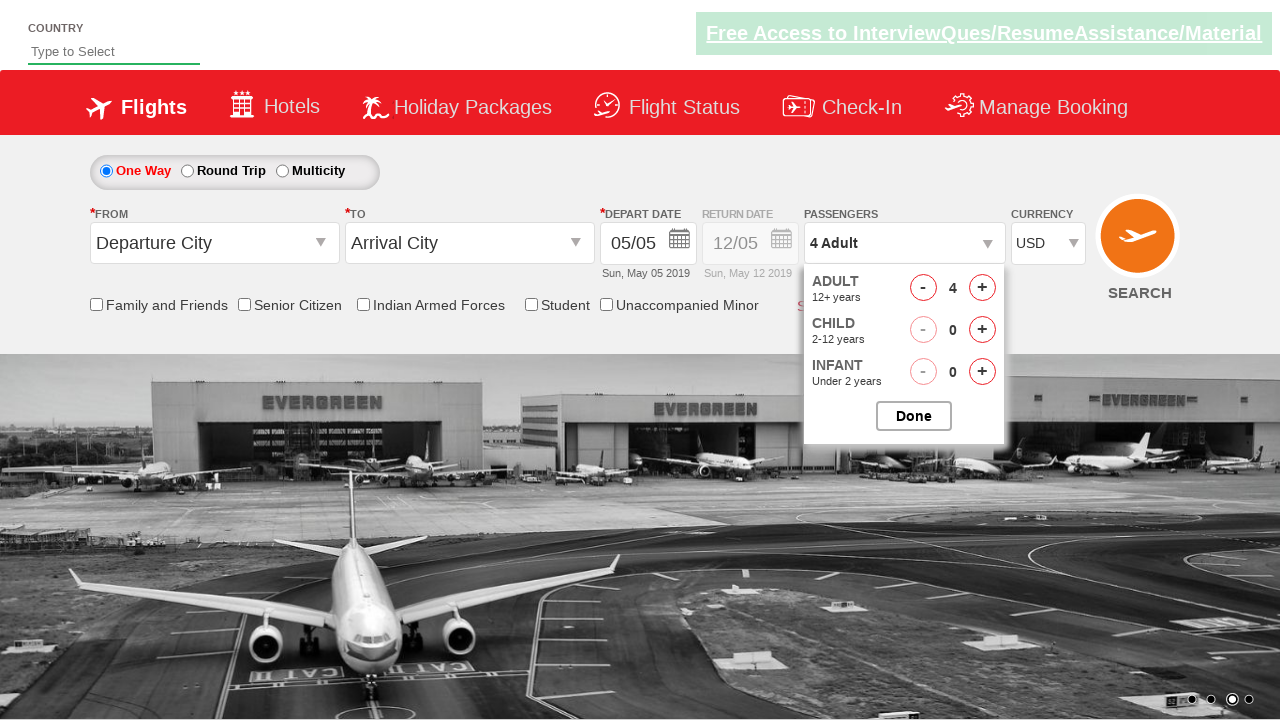

Incremented adult passenger count (click 4 of 4) at (982, 288) on #hrefIncAdt
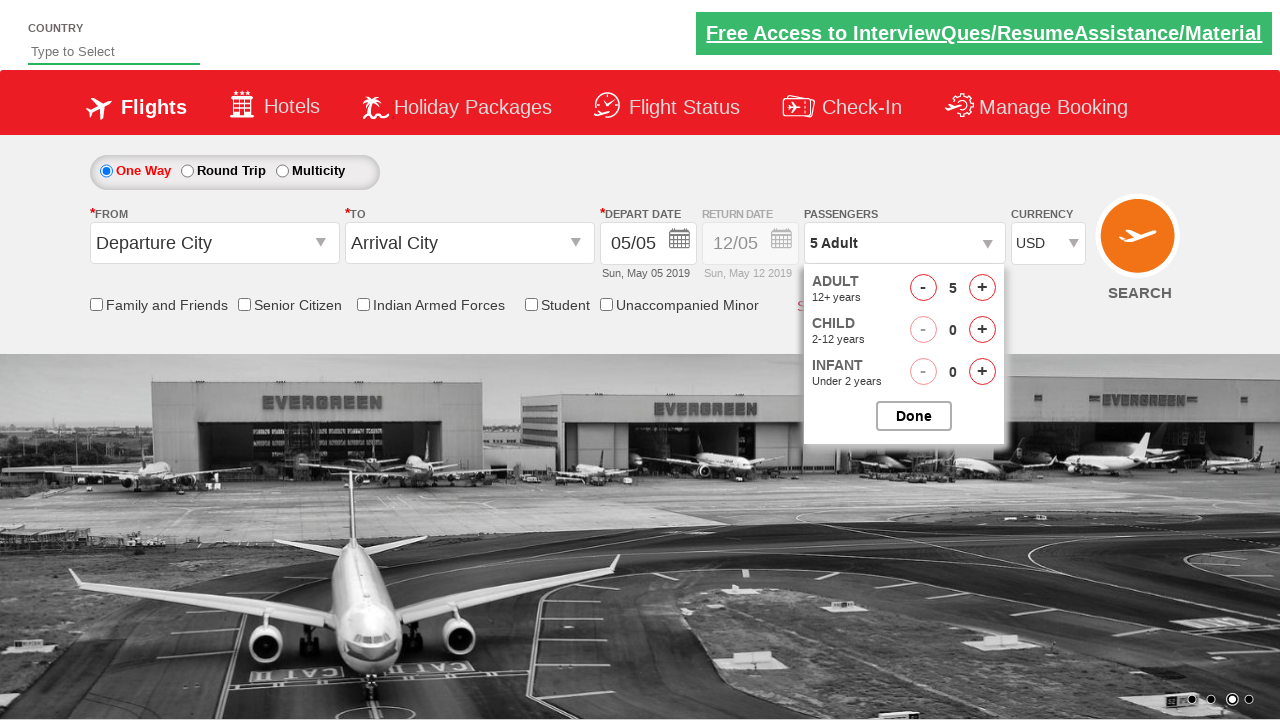

Closed passenger selection panel at (914, 416) on #btnclosepaxoption
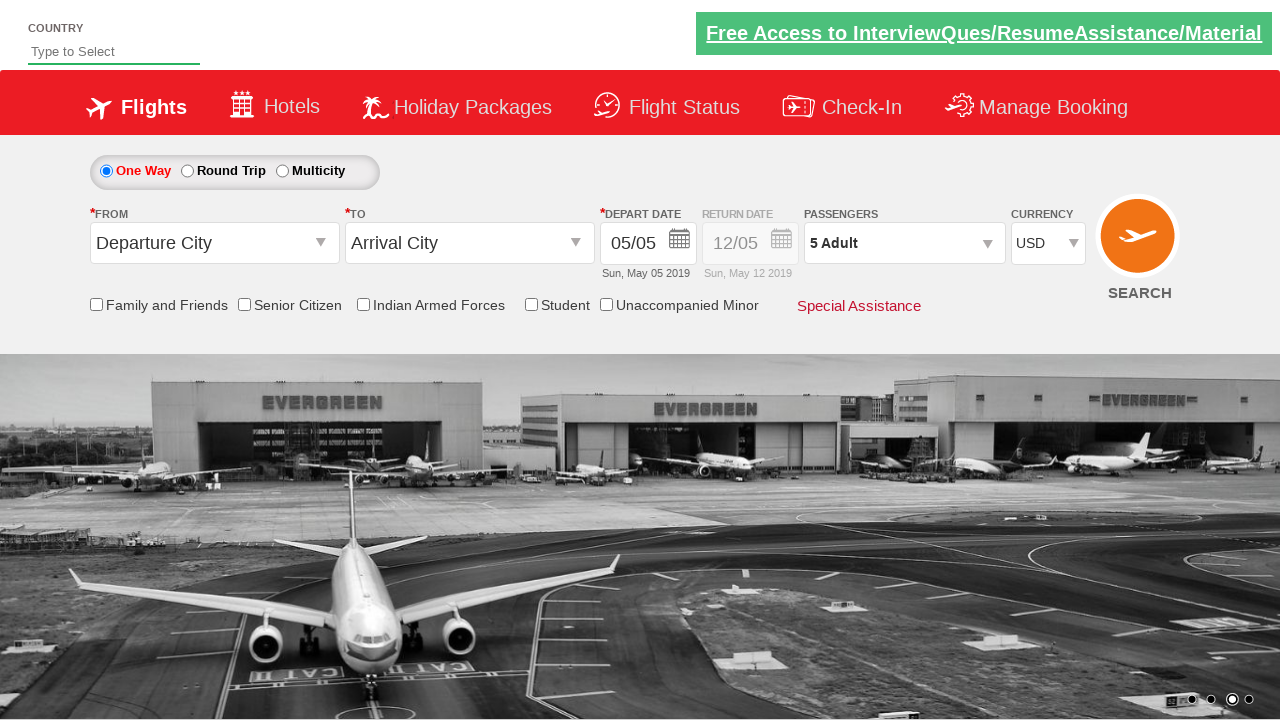

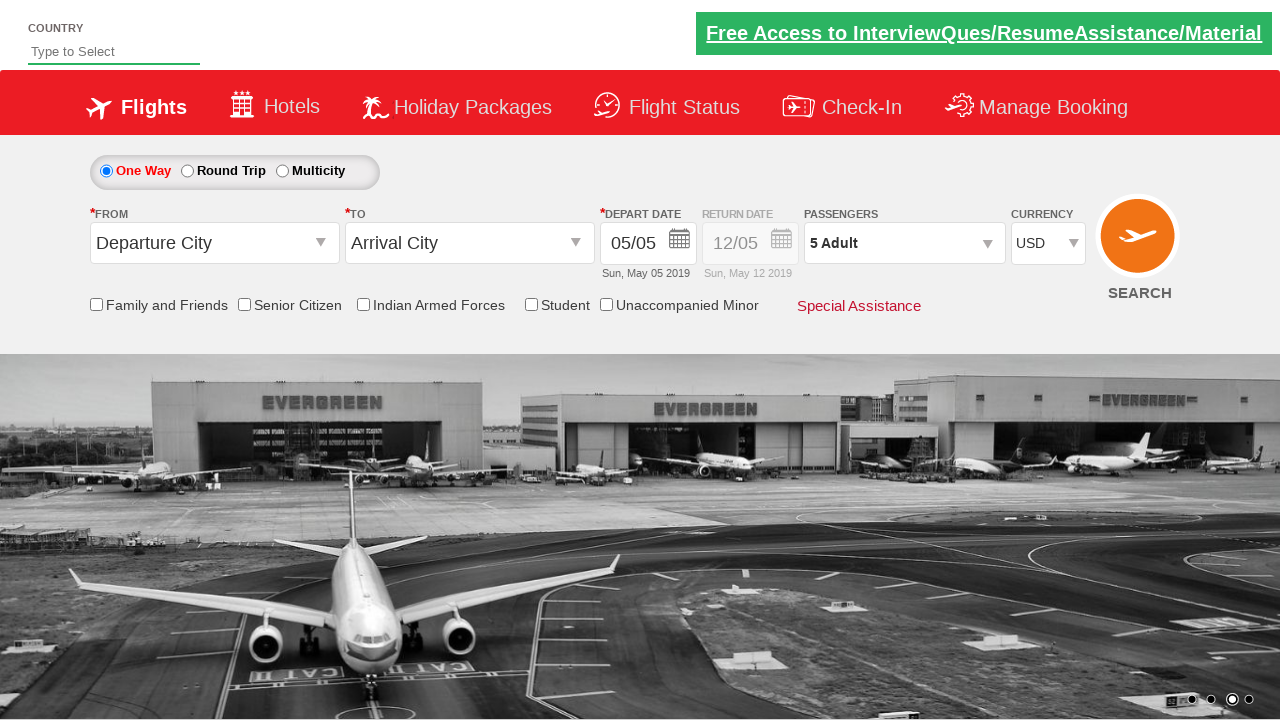